Tests that new todo items are appended to the bottom of the list and the counter shows correct count

Starting URL: https://demo.playwright.dev/todomvc

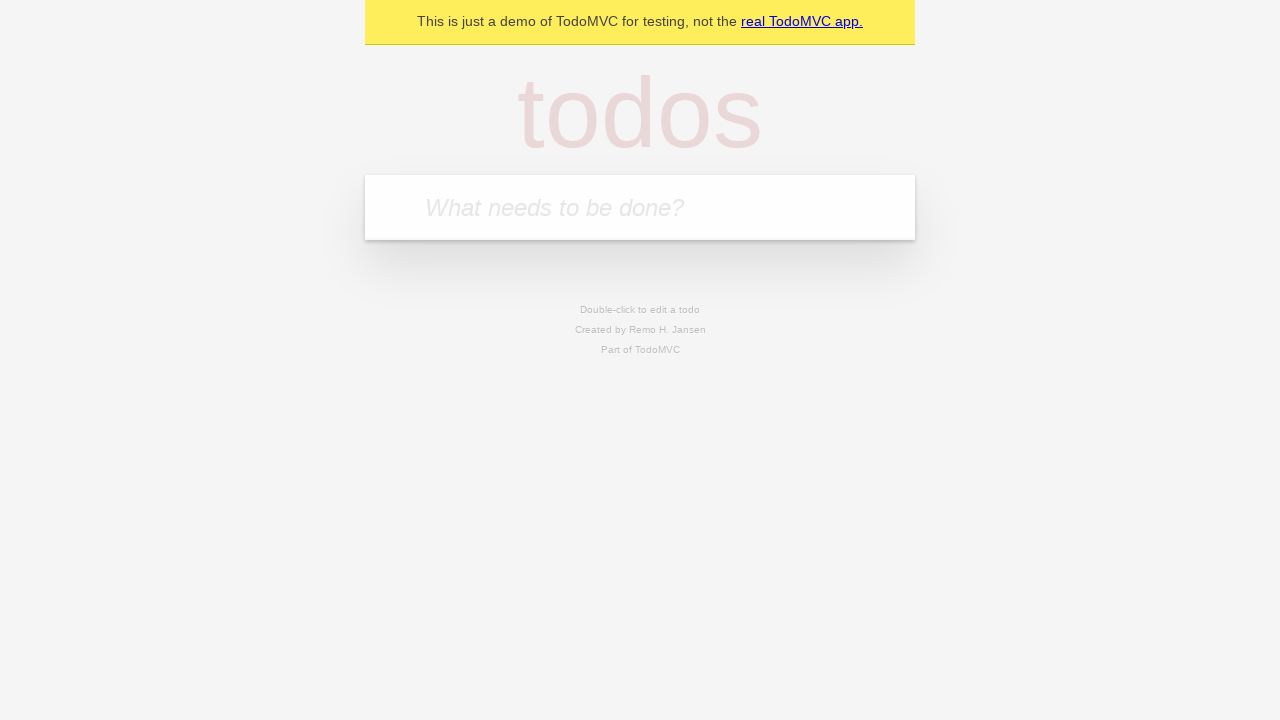

Filled todo input with 'buy some cheese' on internal:attr=[placeholder="What needs to be done?"i]
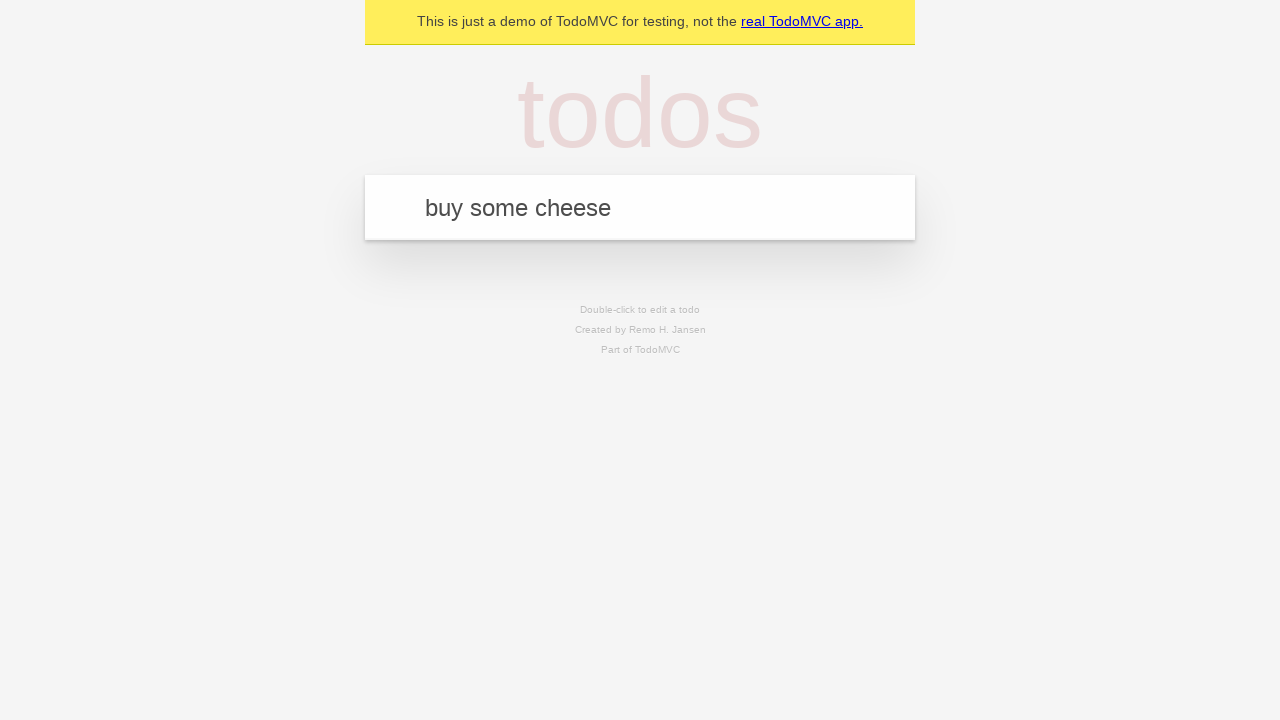

Pressed Enter to add first todo item on internal:attr=[placeholder="What needs to be done?"i]
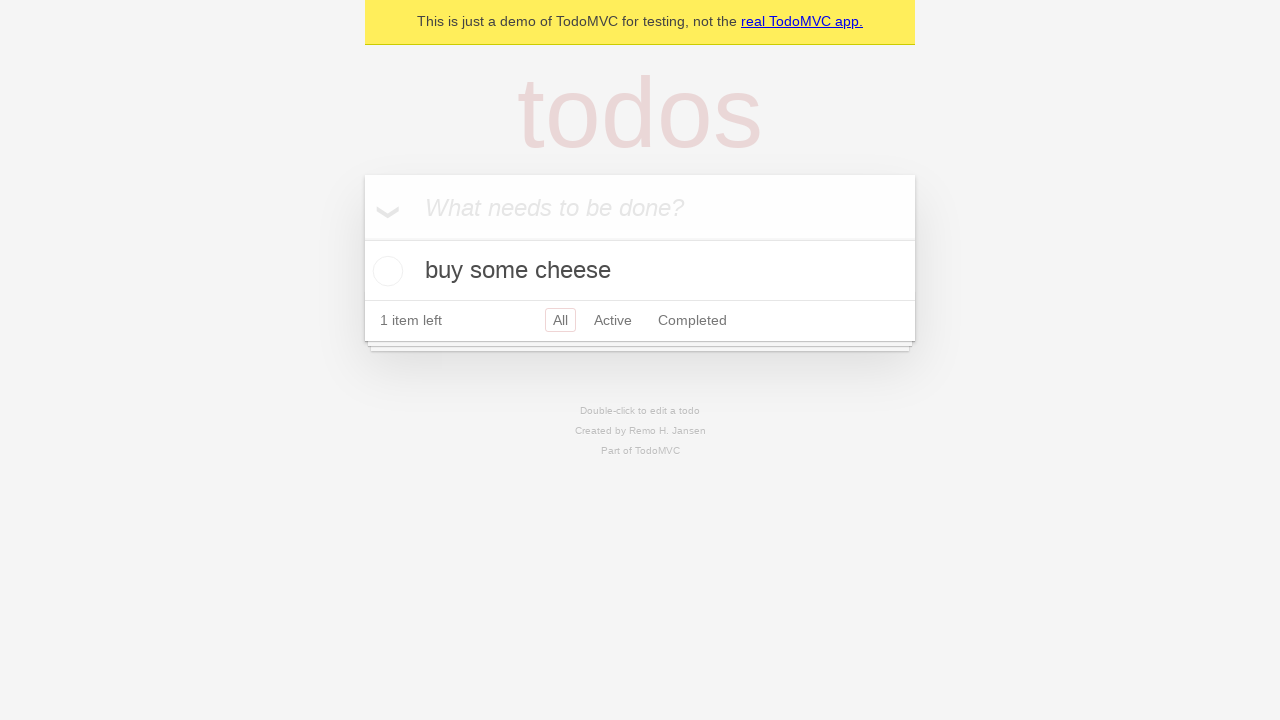

Filled todo input with 'feed the cat' on internal:attr=[placeholder="What needs to be done?"i]
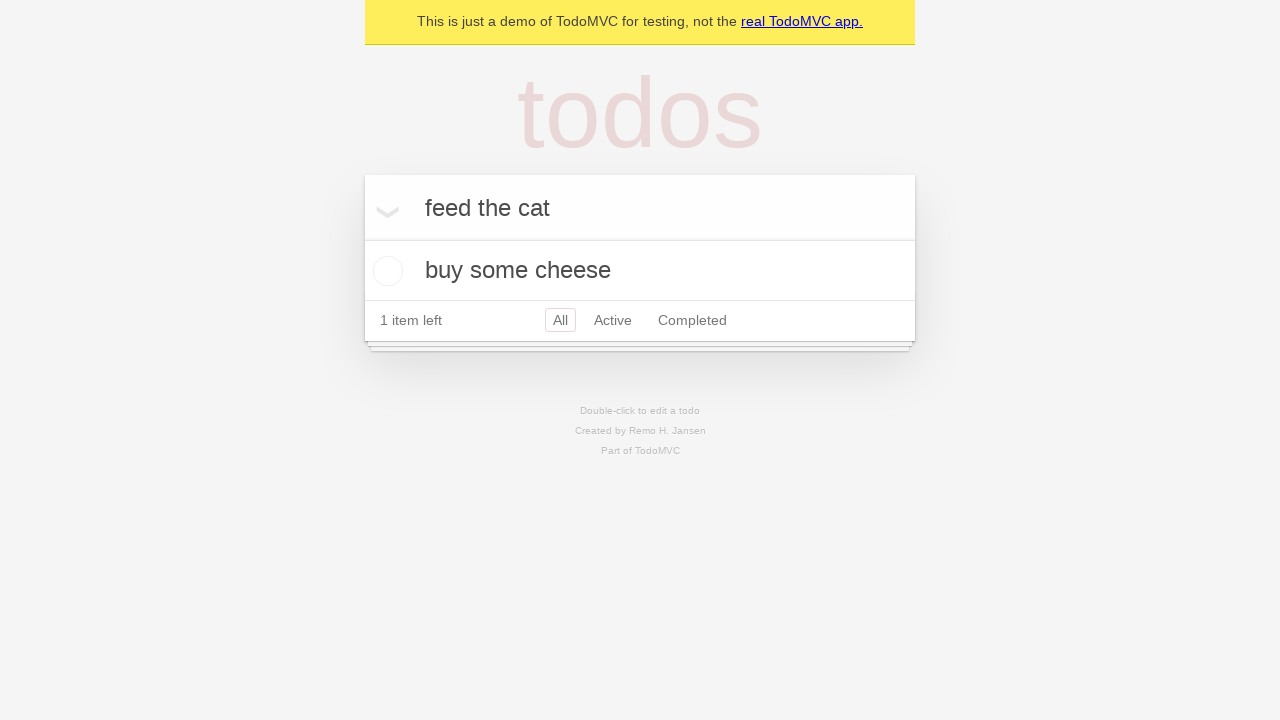

Pressed Enter to add second todo item on internal:attr=[placeholder="What needs to be done?"i]
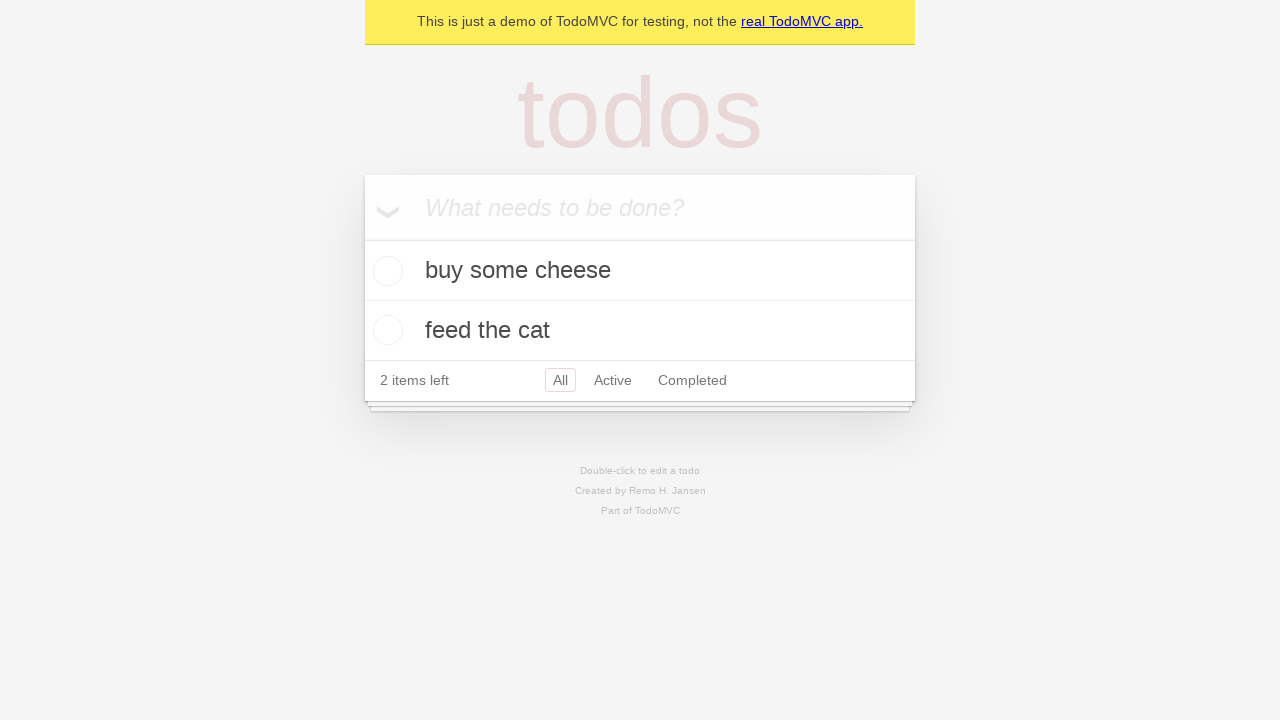

Filled todo input with 'book a doctors appointment' on internal:attr=[placeholder="What needs to be done?"i]
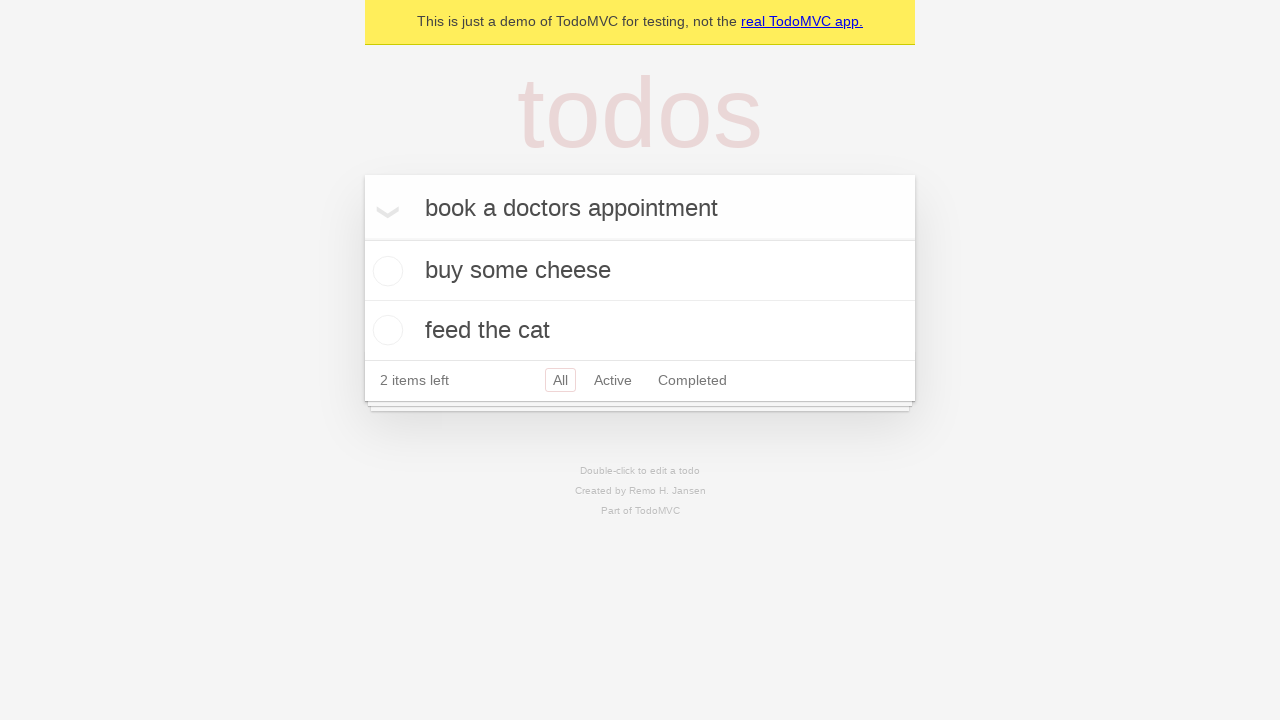

Pressed Enter to add third todo item on internal:attr=[placeholder="What needs to be done?"i]
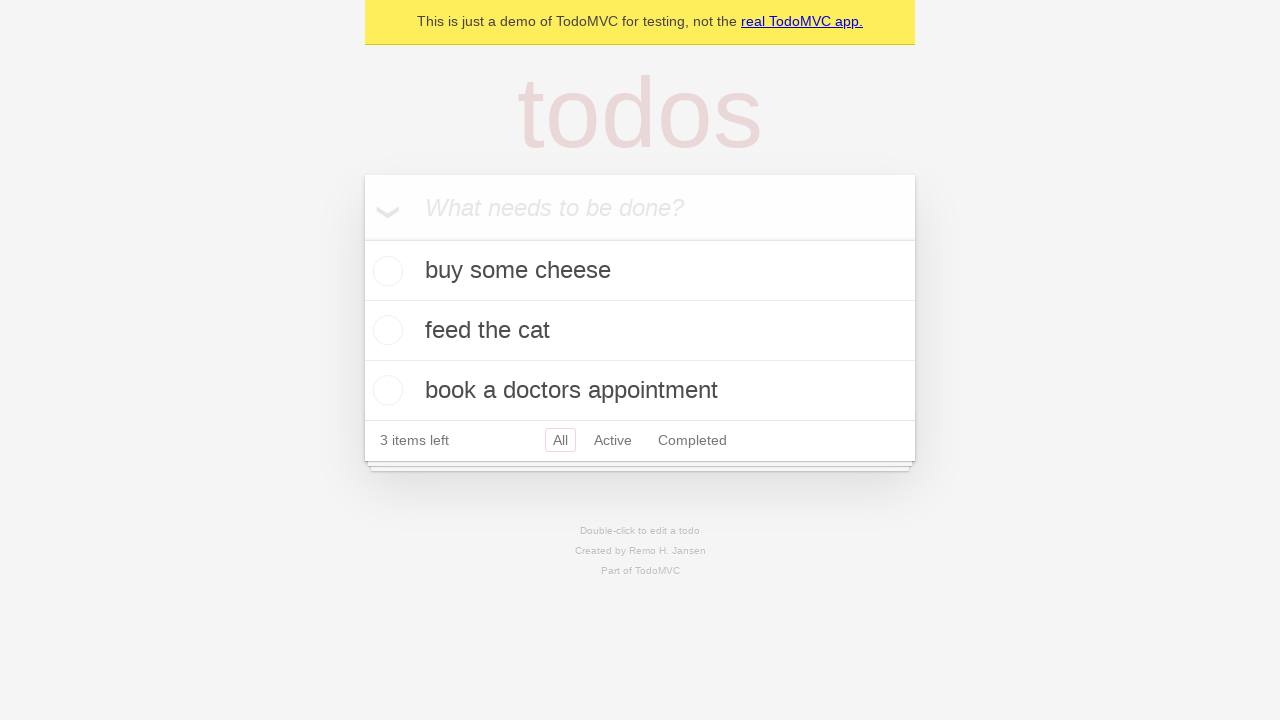

Todo count element became visible
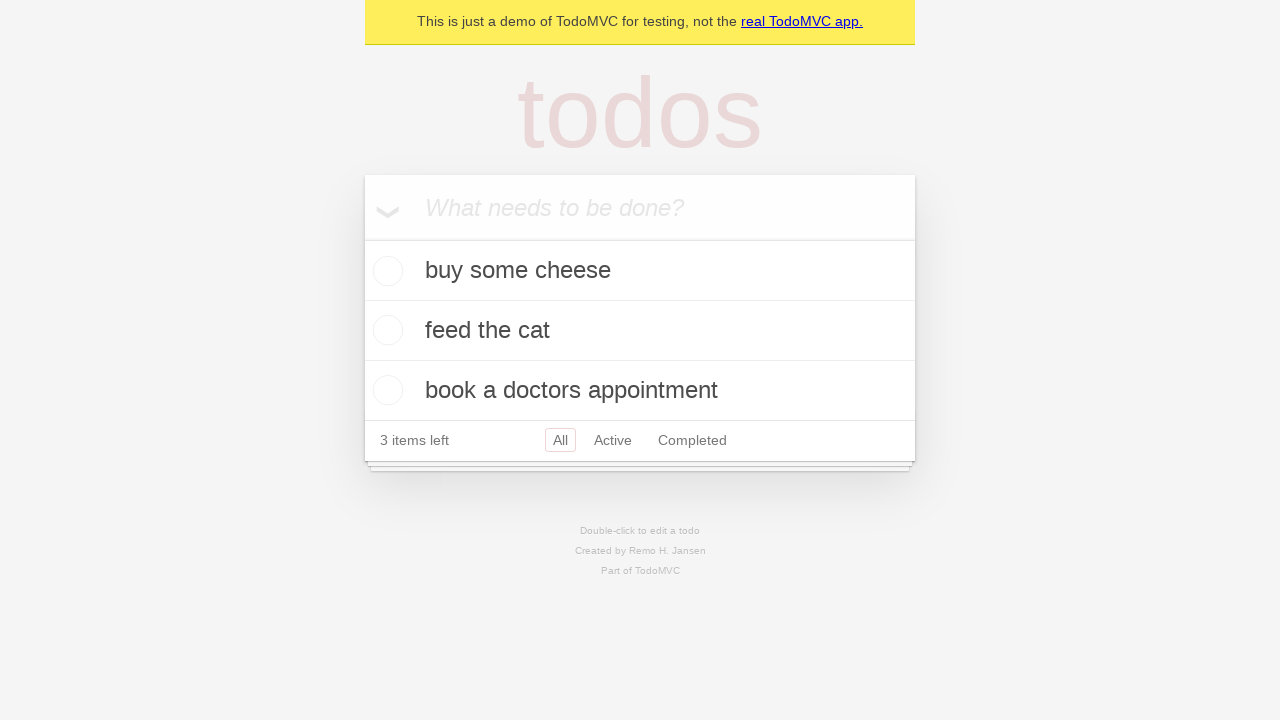

Verified counter shows '3 items left'
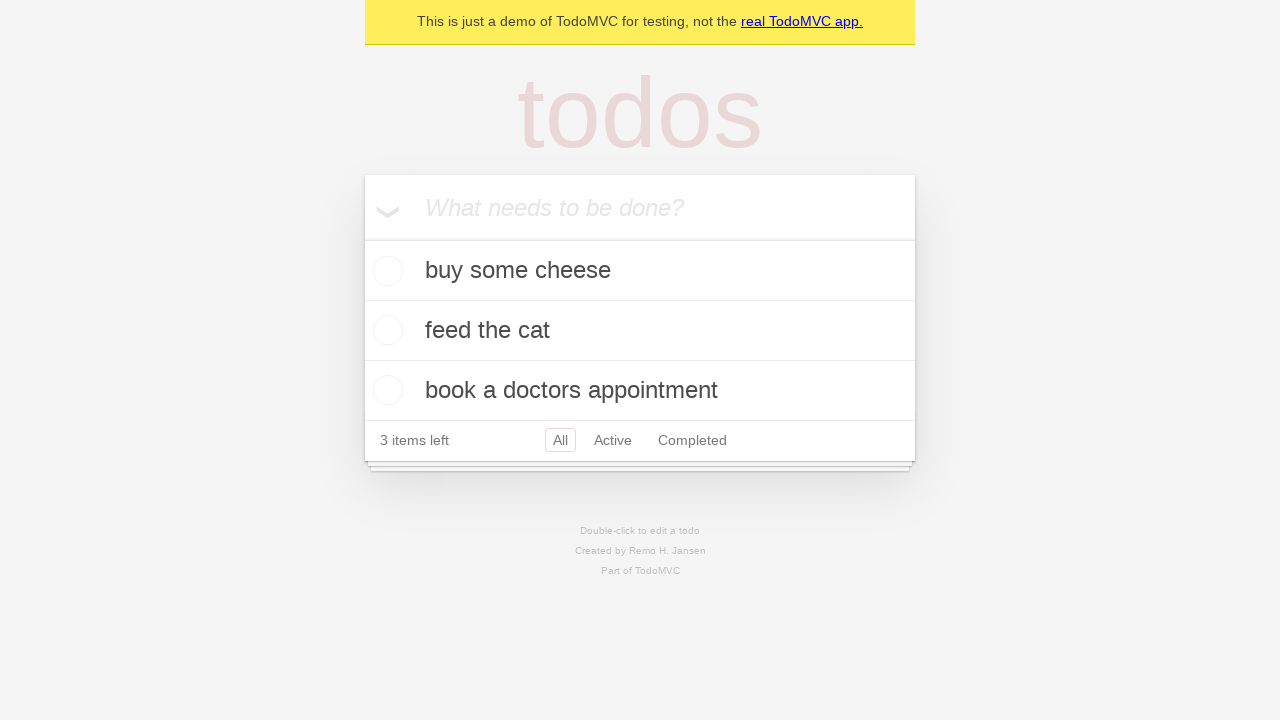

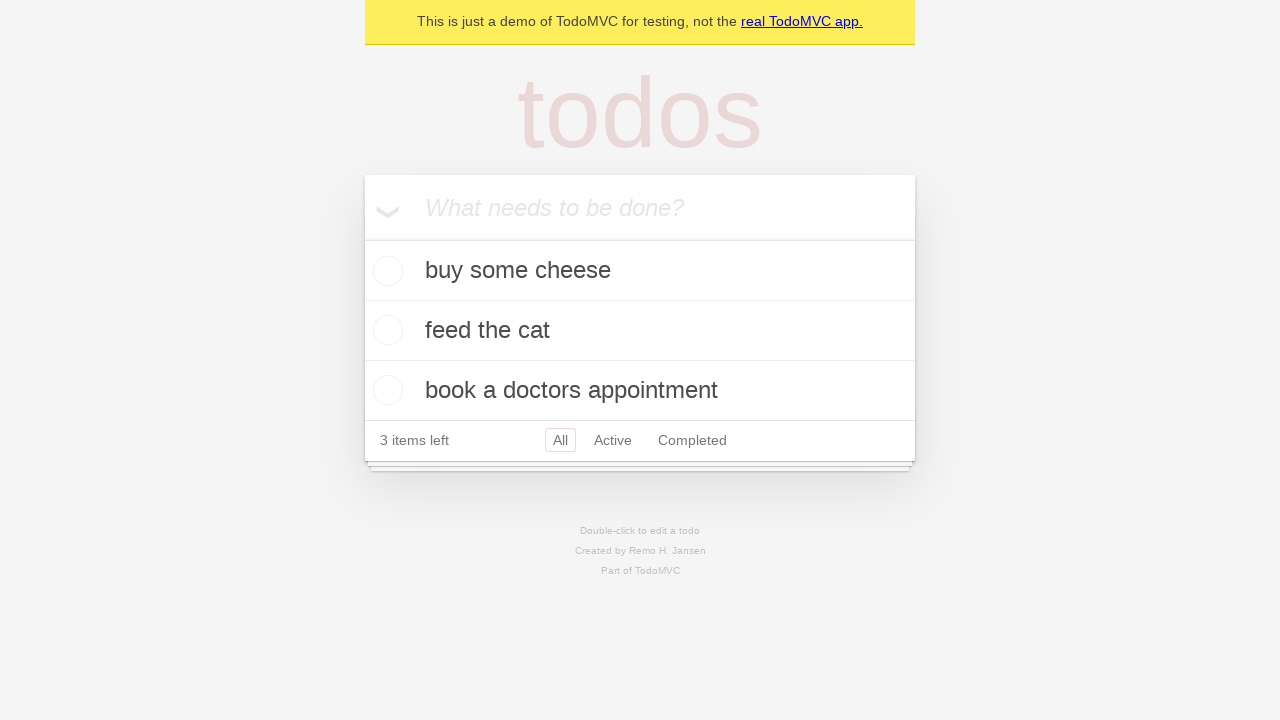